Tests clearing the complete state of all items by checking and unchecking toggle all

Starting URL: https://demo.playwright.dev/todomvc

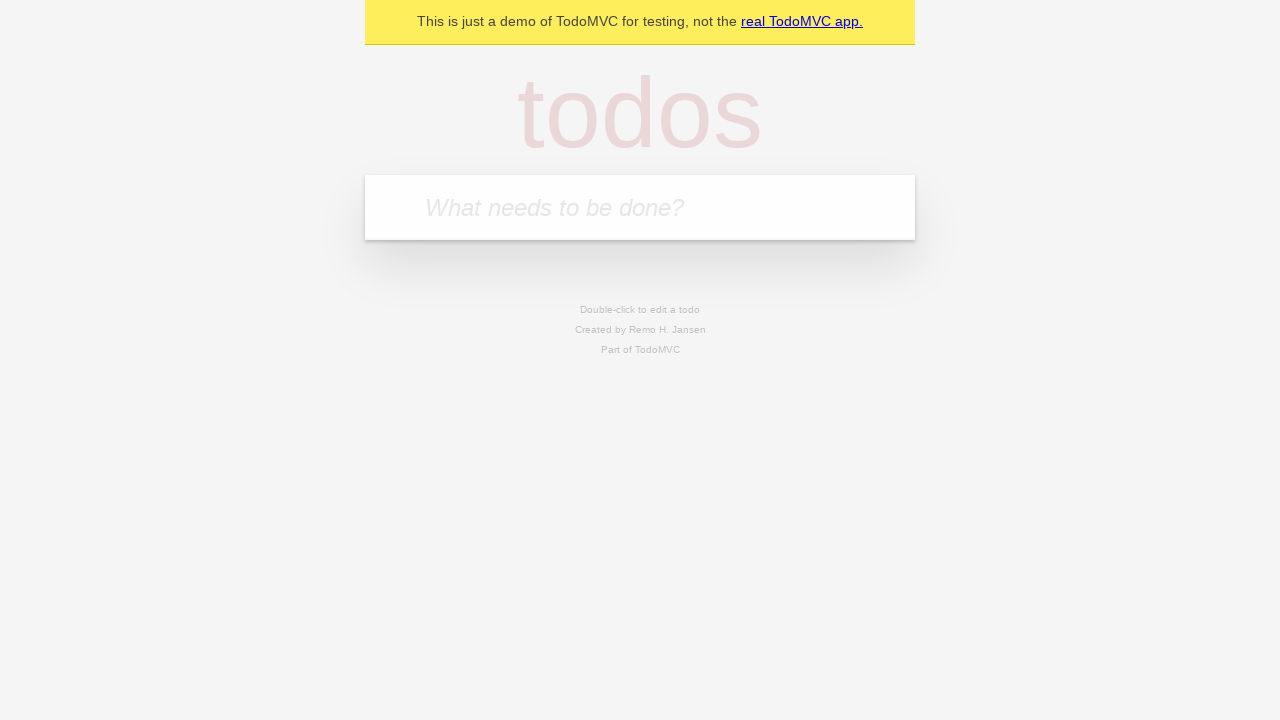

Filled todo input with 'buy some cheese' on internal:attr=[placeholder="What needs to be done?"i]
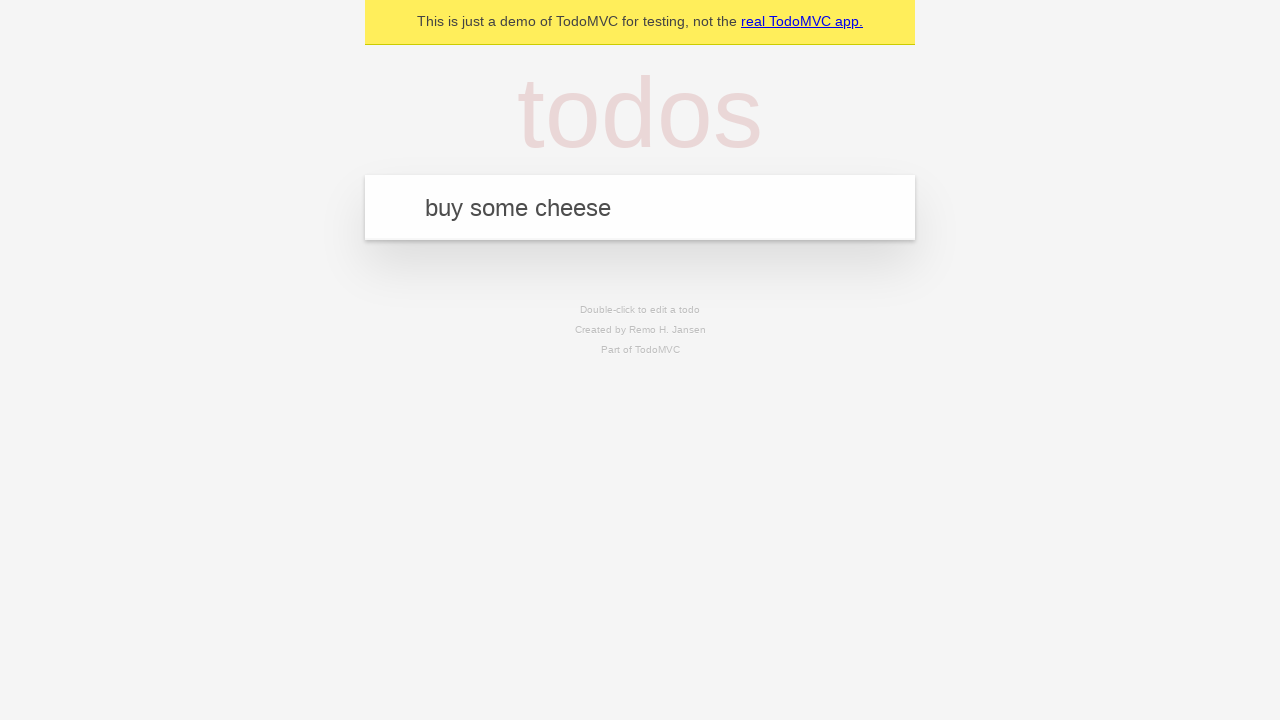

Pressed Enter to create first todo on internal:attr=[placeholder="What needs to be done?"i]
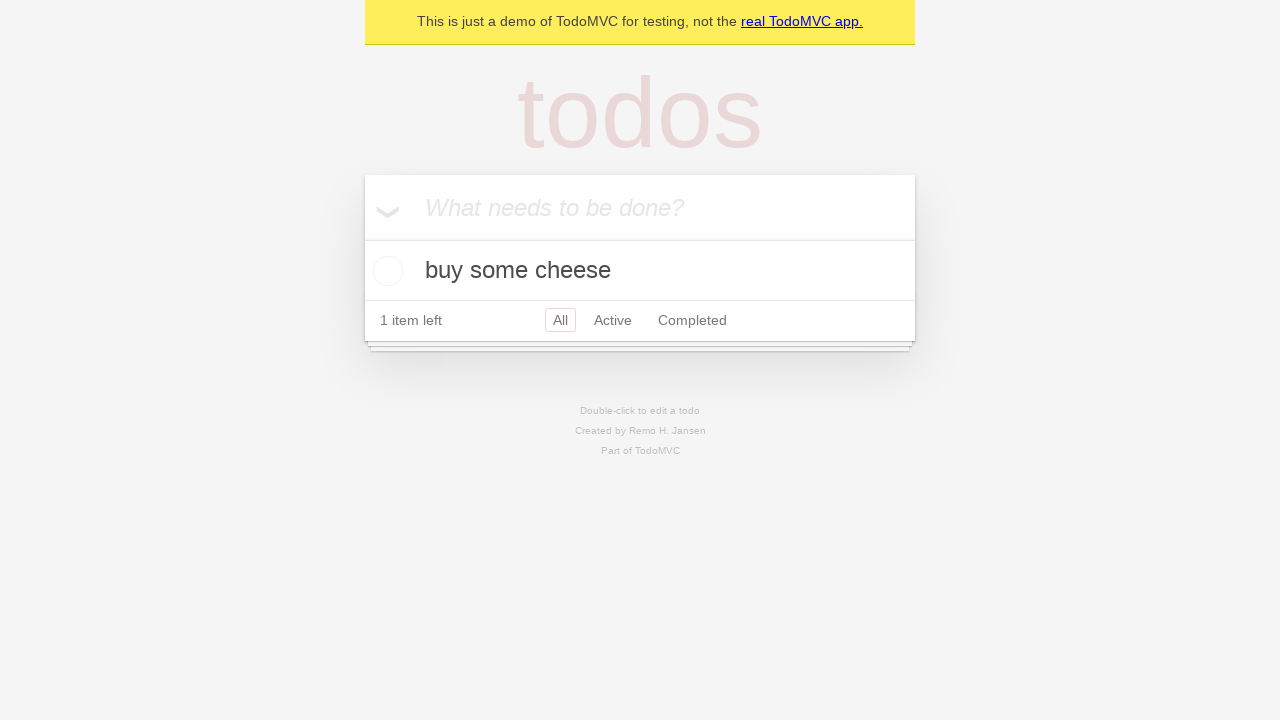

Filled todo input with 'feed the cat' on internal:attr=[placeholder="What needs to be done?"i]
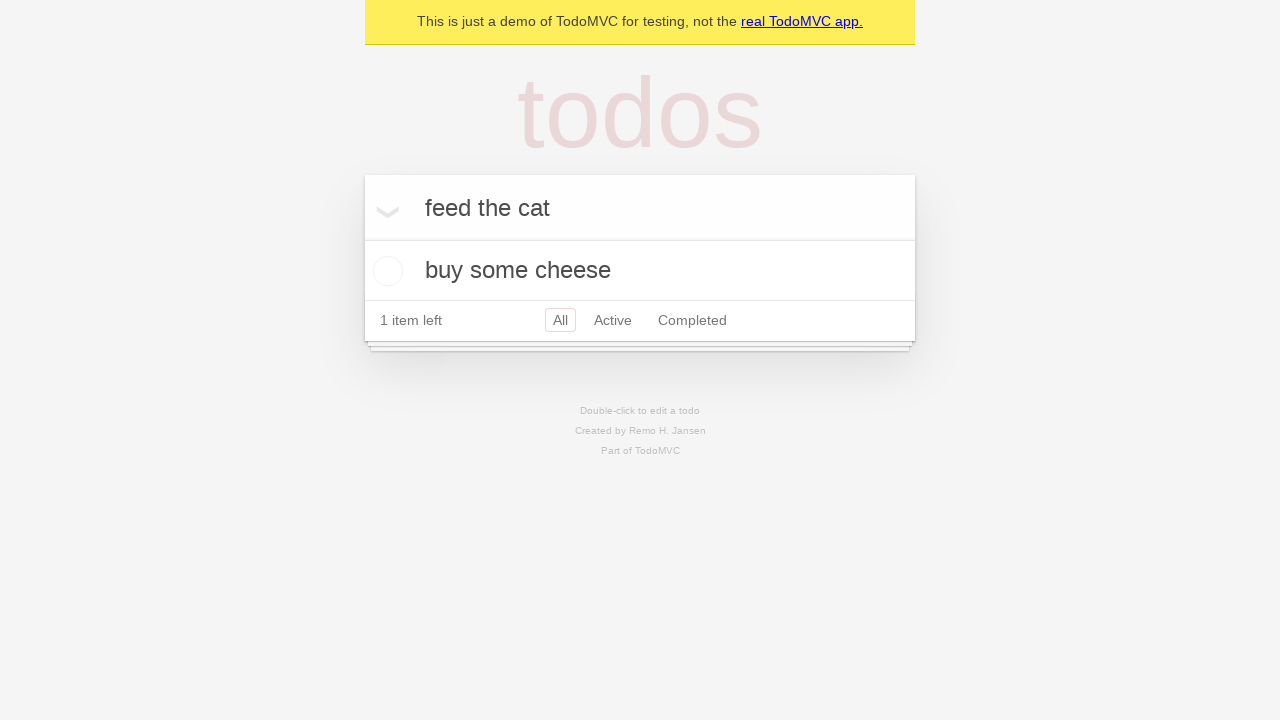

Pressed Enter to create second todo on internal:attr=[placeholder="What needs to be done?"i]
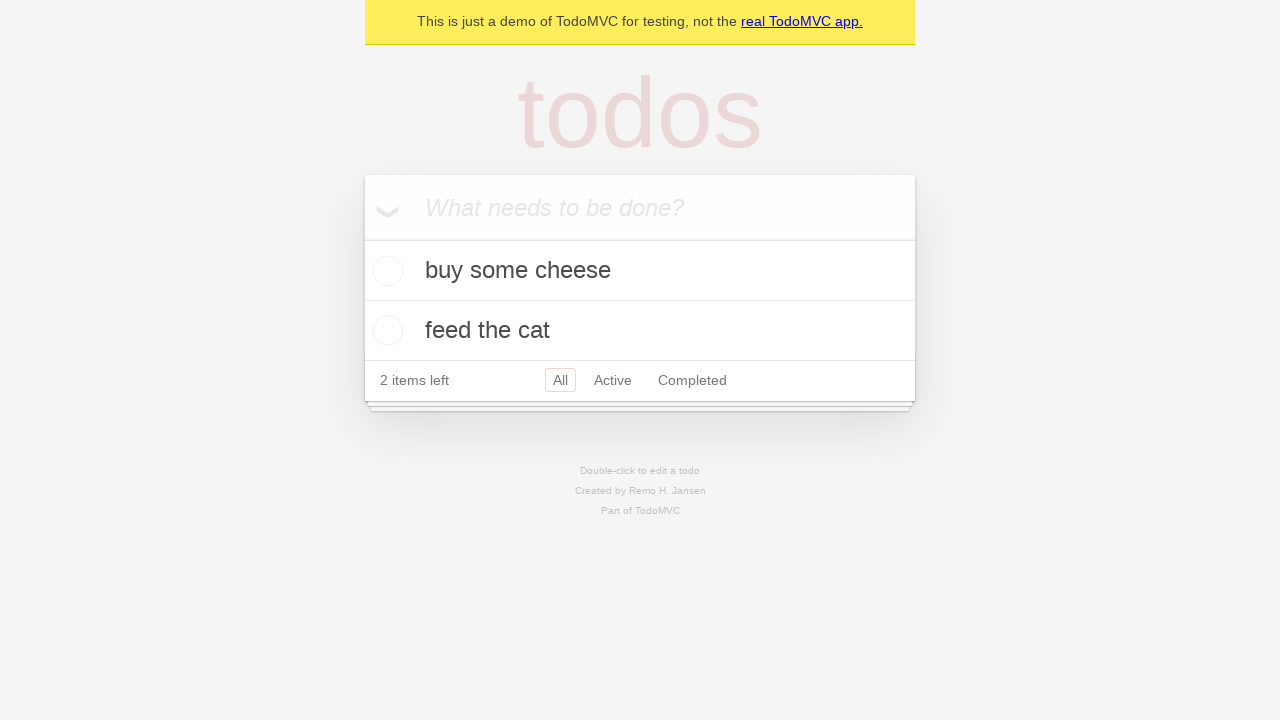

Filled todo input with 'book a doctors appointment' on internal:attr=[placeholder="What needs to be done?"i]
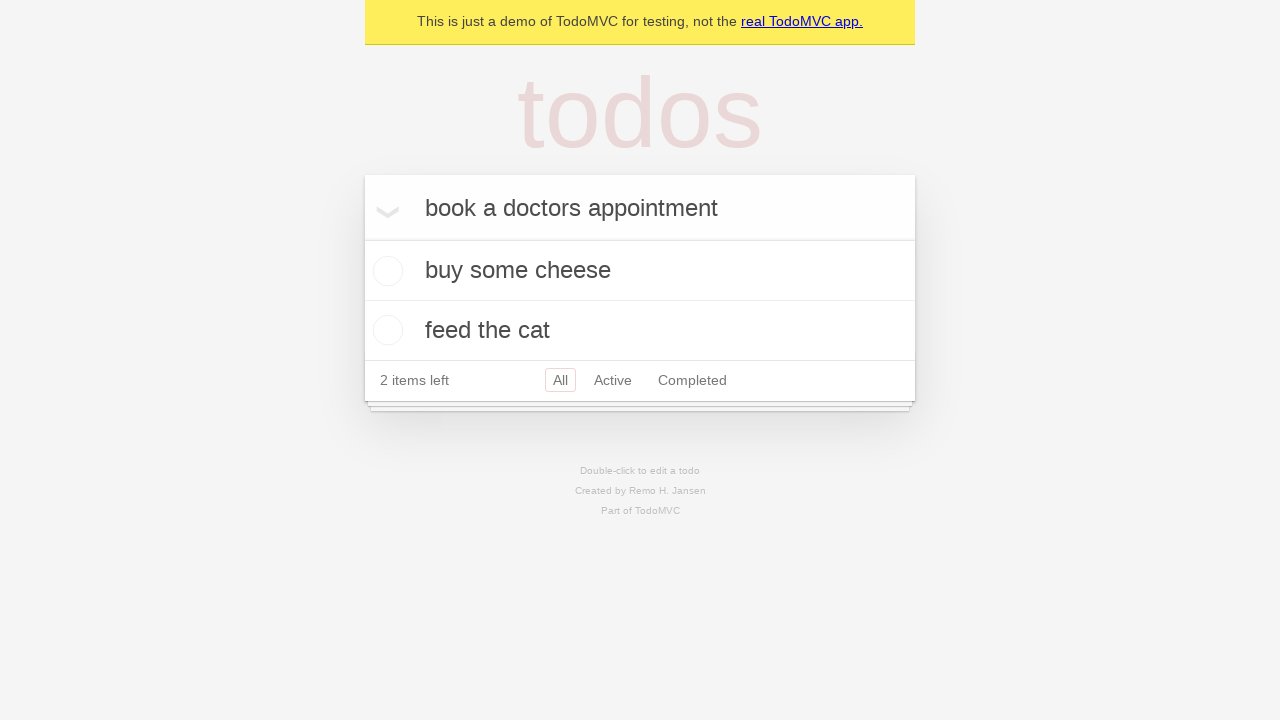

Pressed Enter to create third todo on internal:attr=[placeholder="What needs to be done?"i]
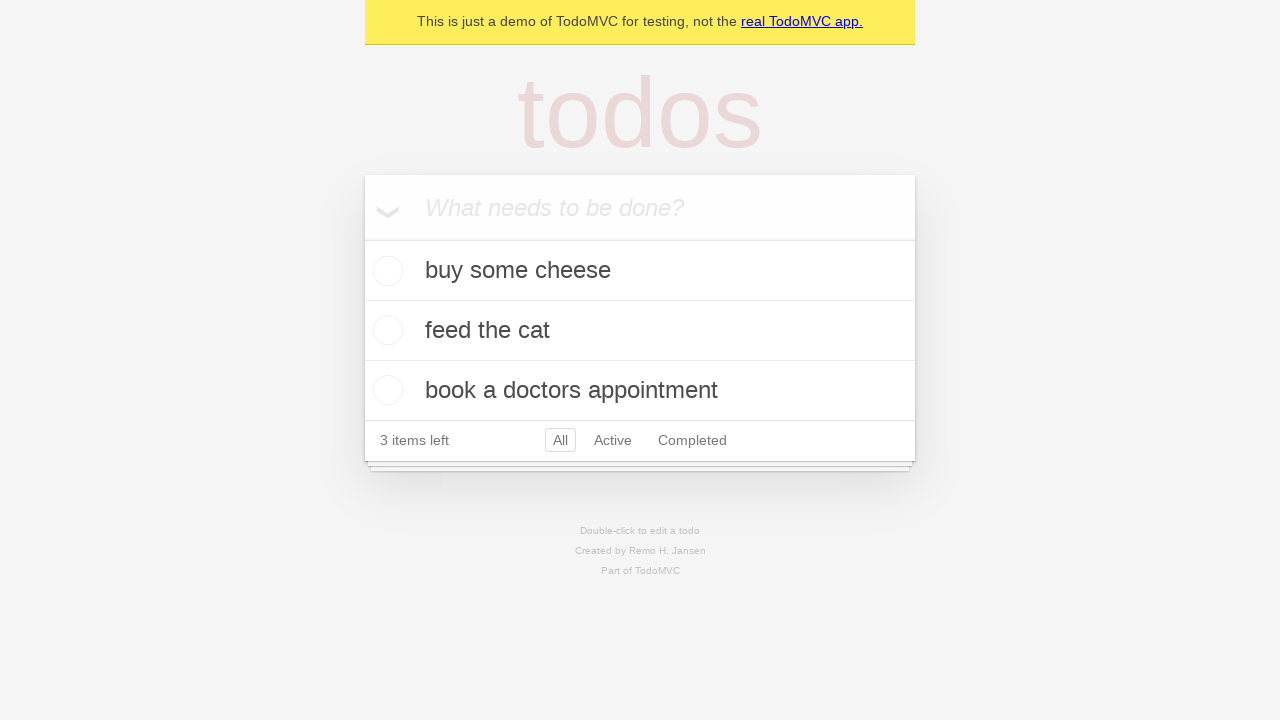

Checked toggle all to mark all todos as complete at (362, 238) on internal:label="Mark all as complete"i
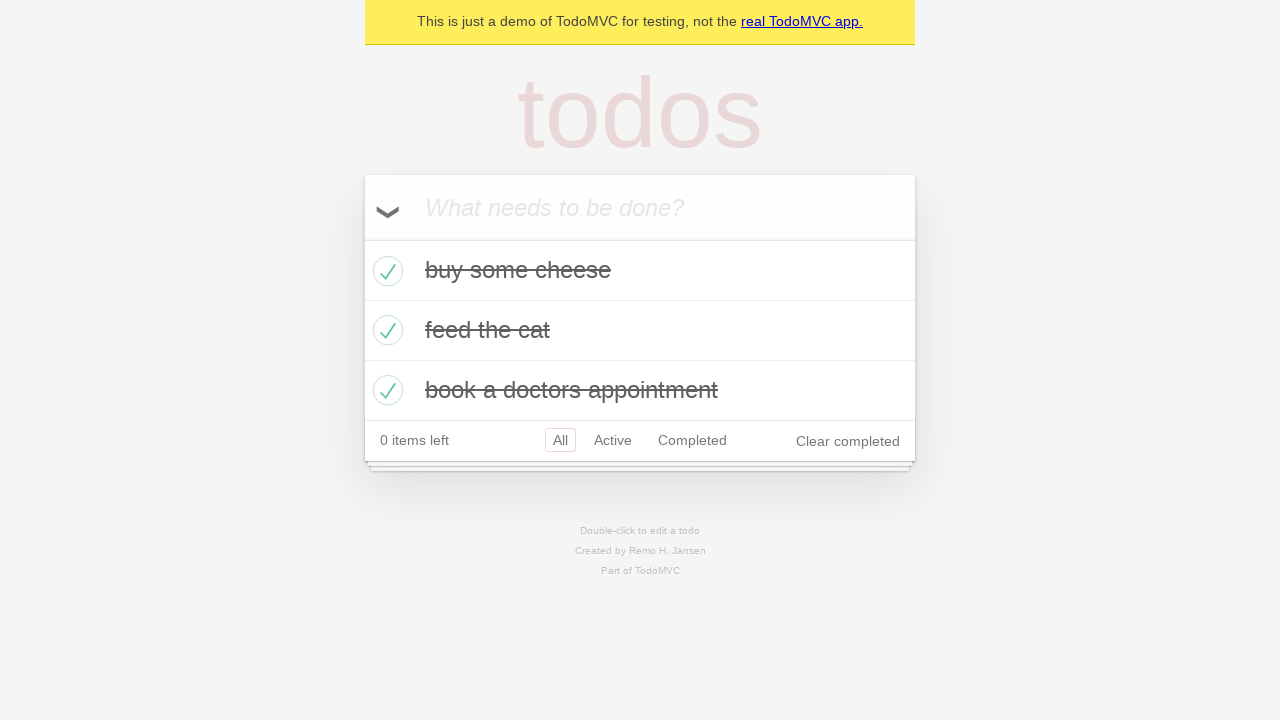

Unchecked toggle all to clear complete state of all todos at (362, 238) on internal:label="Mark all as complete"i
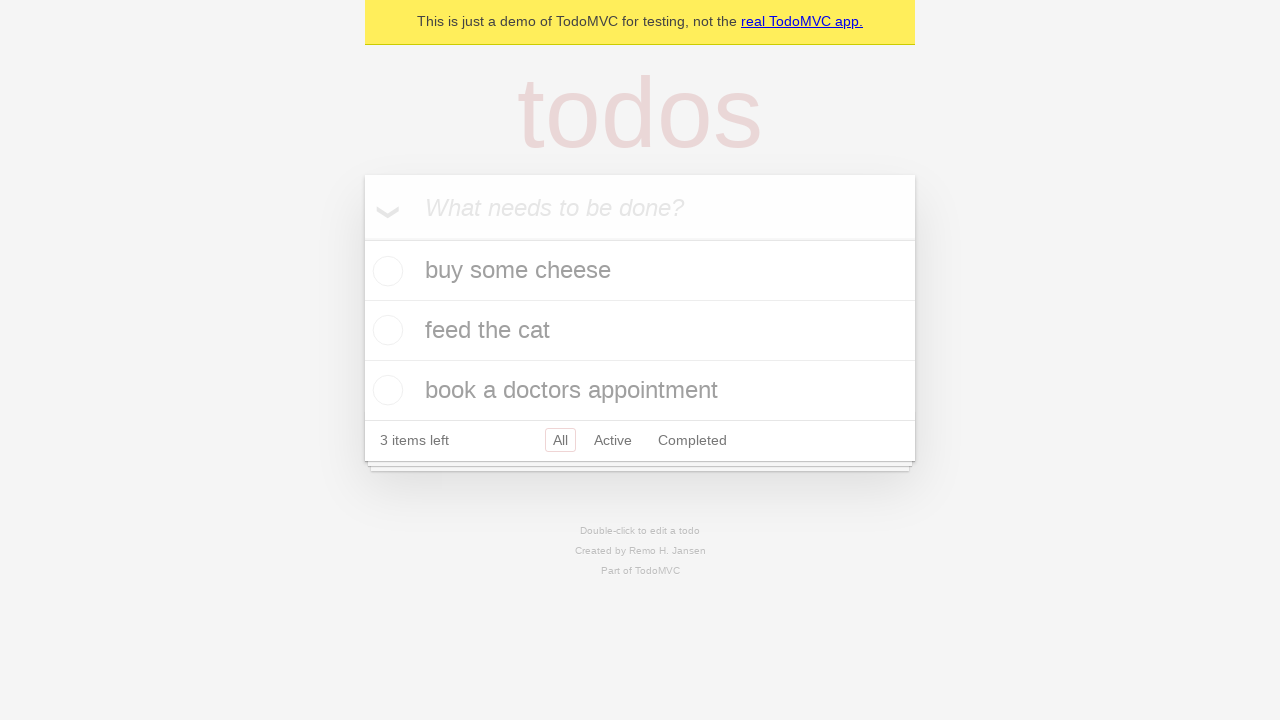

Verified todo items are present in the DOM
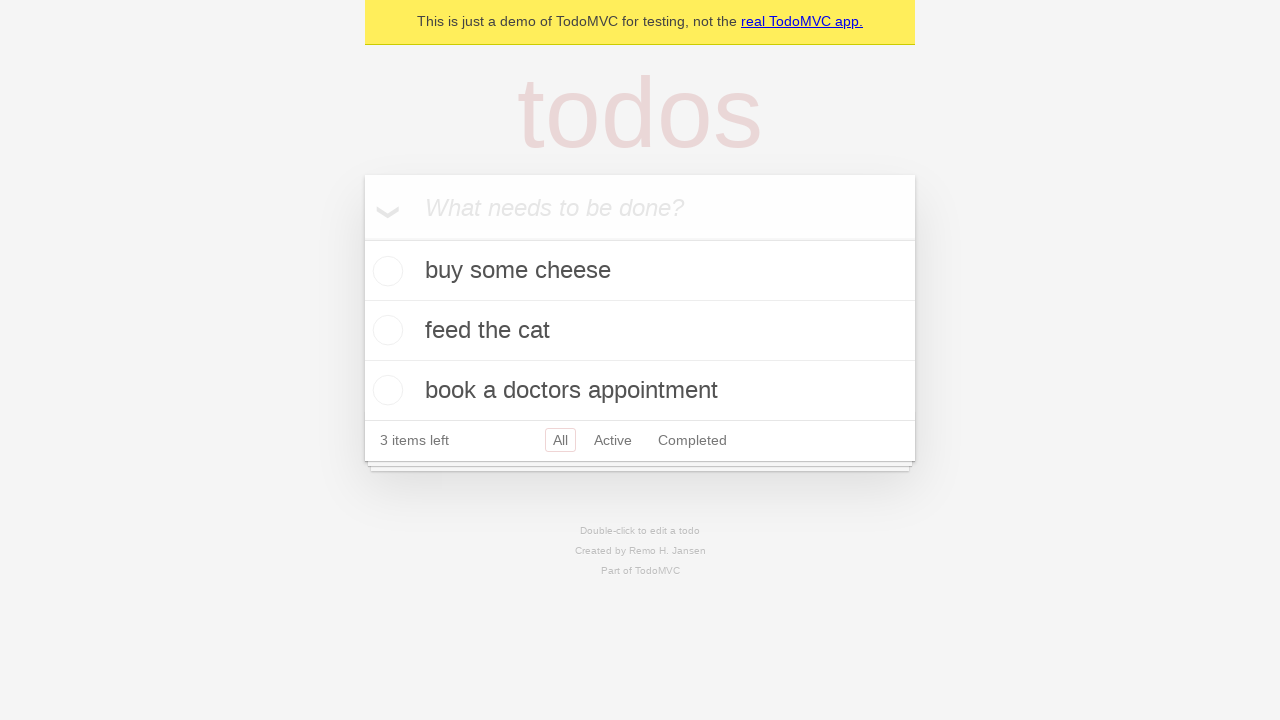

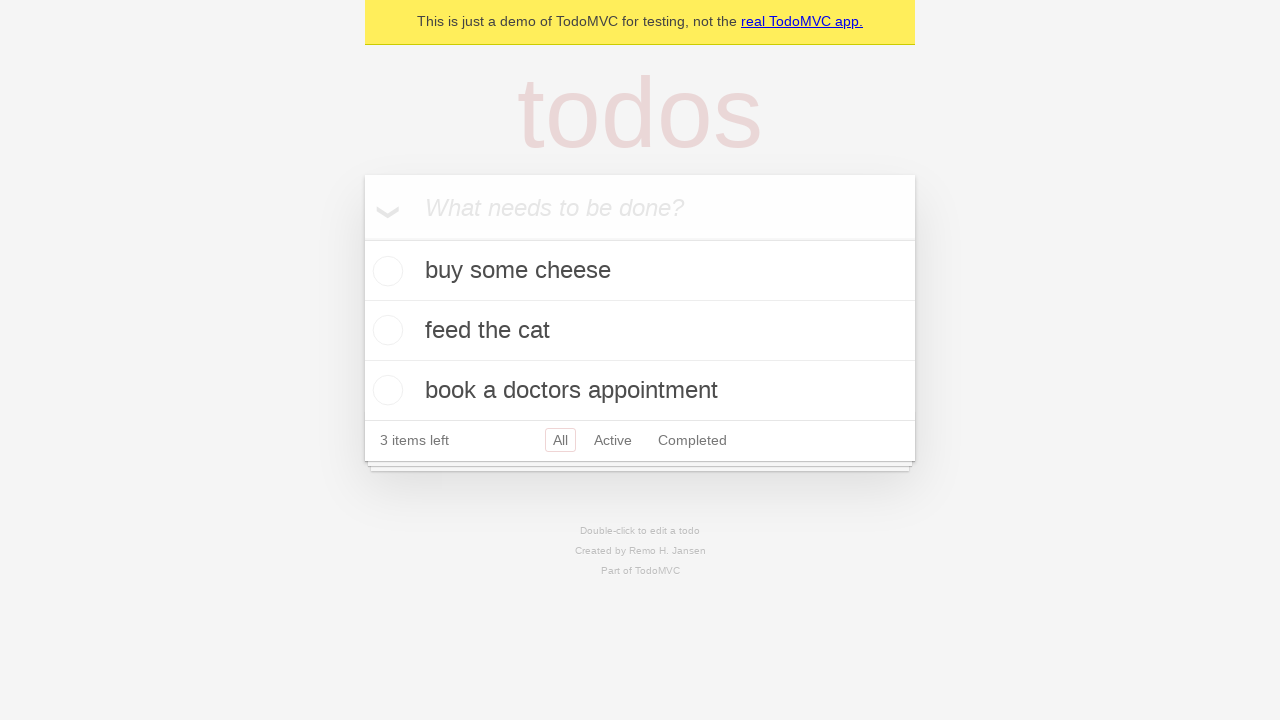